Tests marking all items as completed using the toggle-all checkbox

Starting URL: https://demo.playwright.dev/todomvc

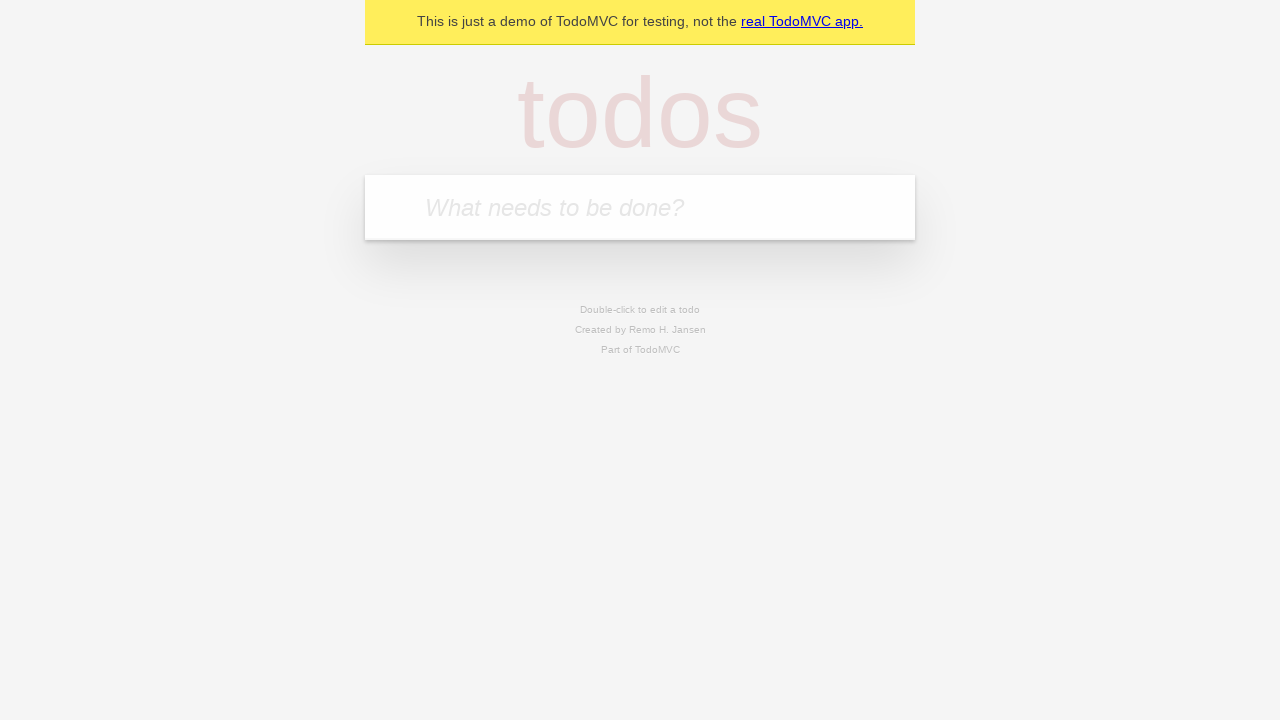

Filled todo input with 'buy some cheese' on internal:attr=[placeholder="What needs to be done?"i]
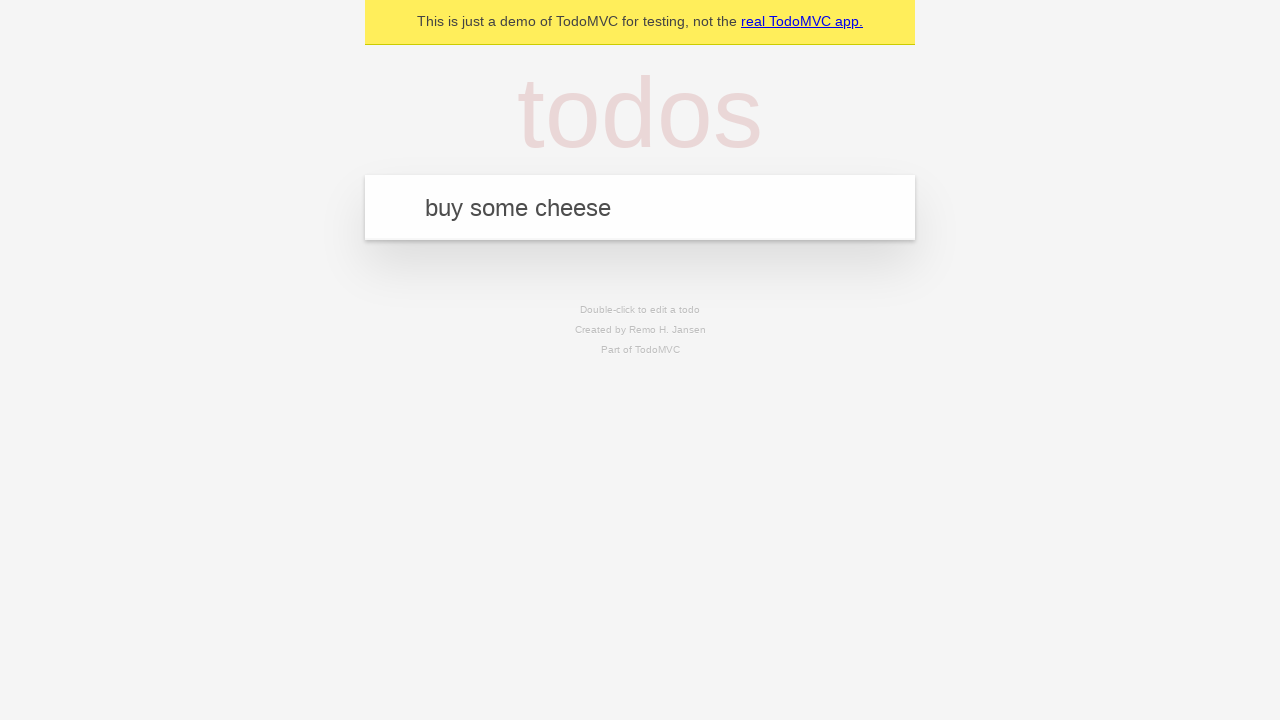

Pressed Enter to create first todo on internal:attr=[placeholder="What needs to be done?"i]
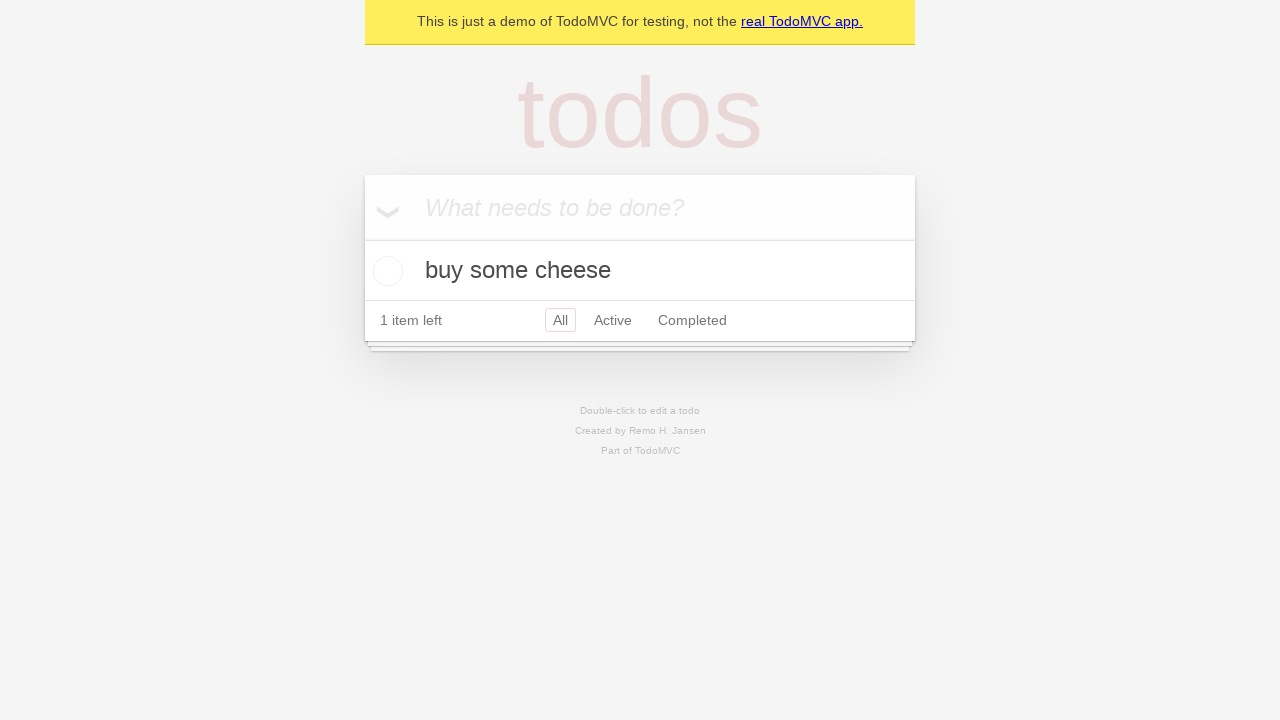

Filled todo input with 'feed the cat' on internal:attr=[placeholder="What needs to be done?"i]
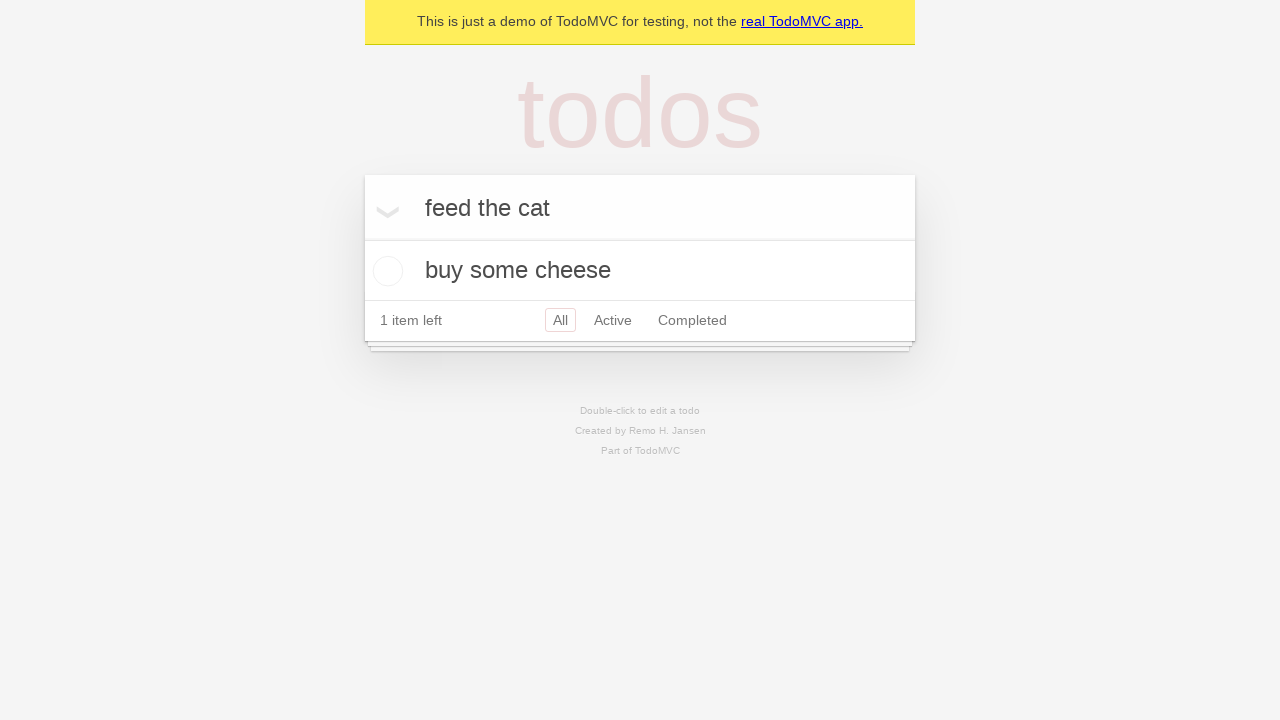

Pressed Enter to create second todo on internal:attr=[placeholder="What needs to be done?"i]
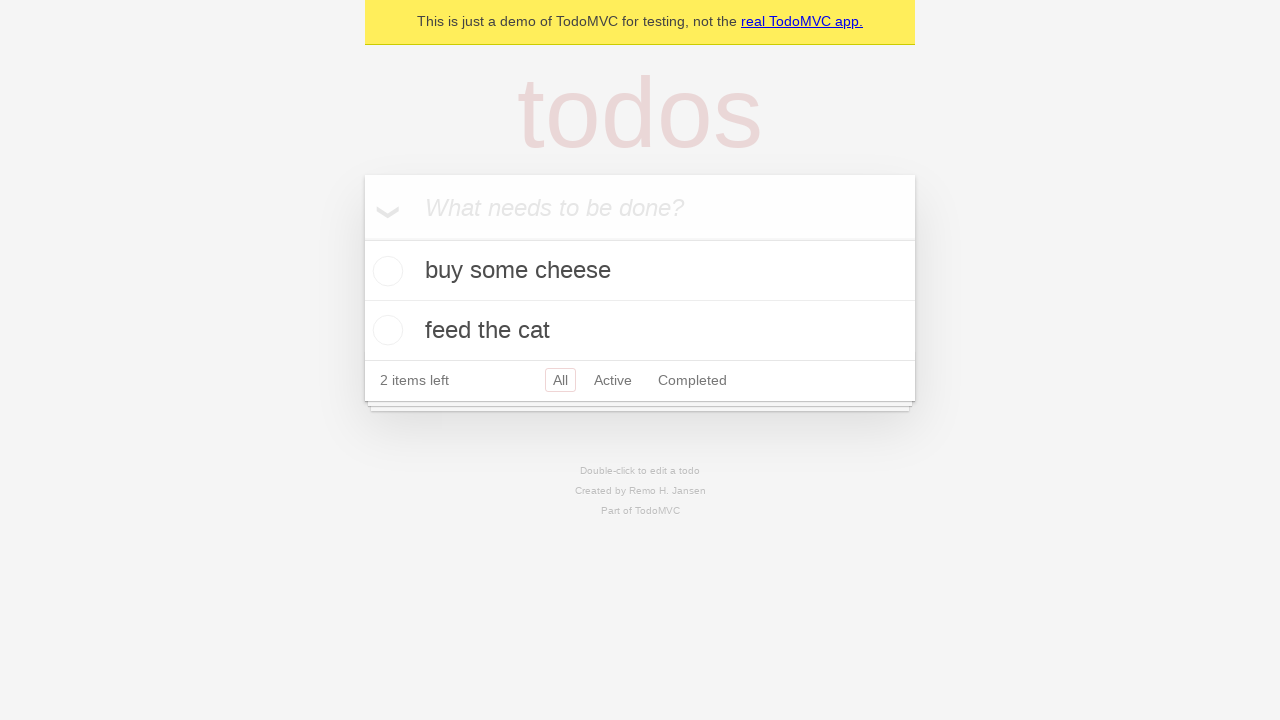

Filled todo input with 'book a doctors appointment' on internal:attr=[placeholder="What needs to be done?"i]
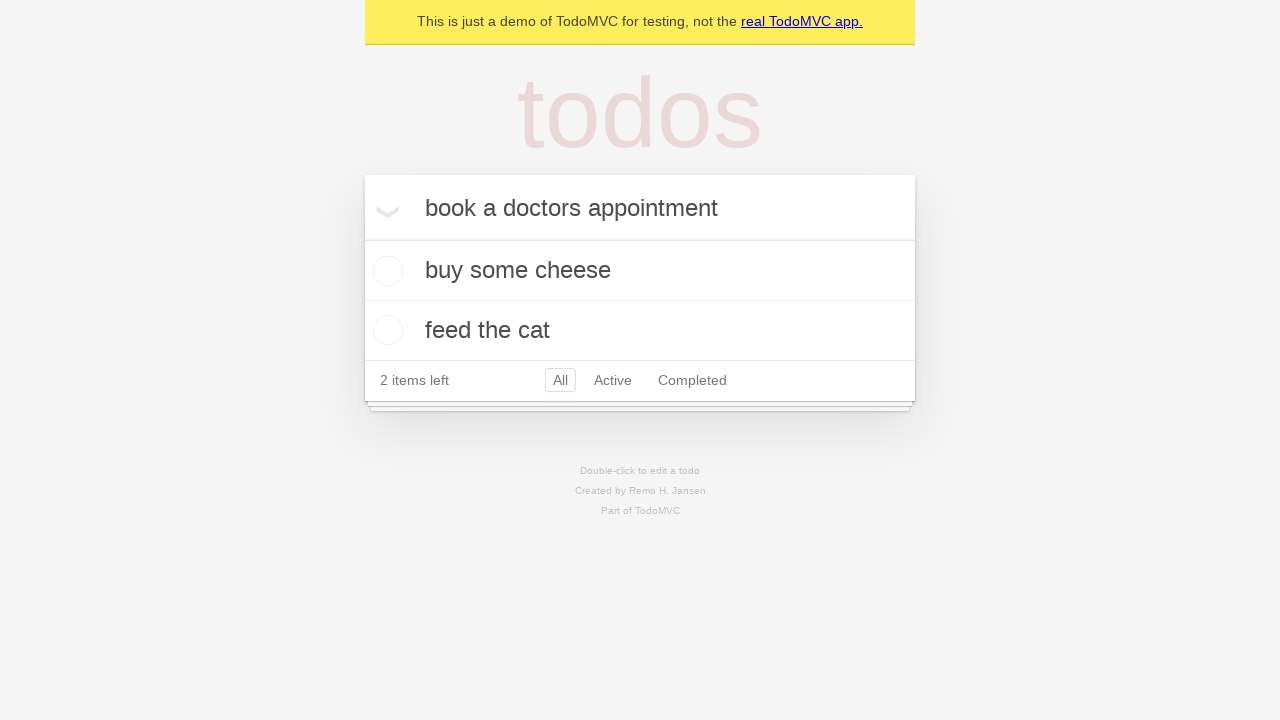

Pressed Enter to create third todo on internal:attr=[placeholder="What needs to be done?"i]
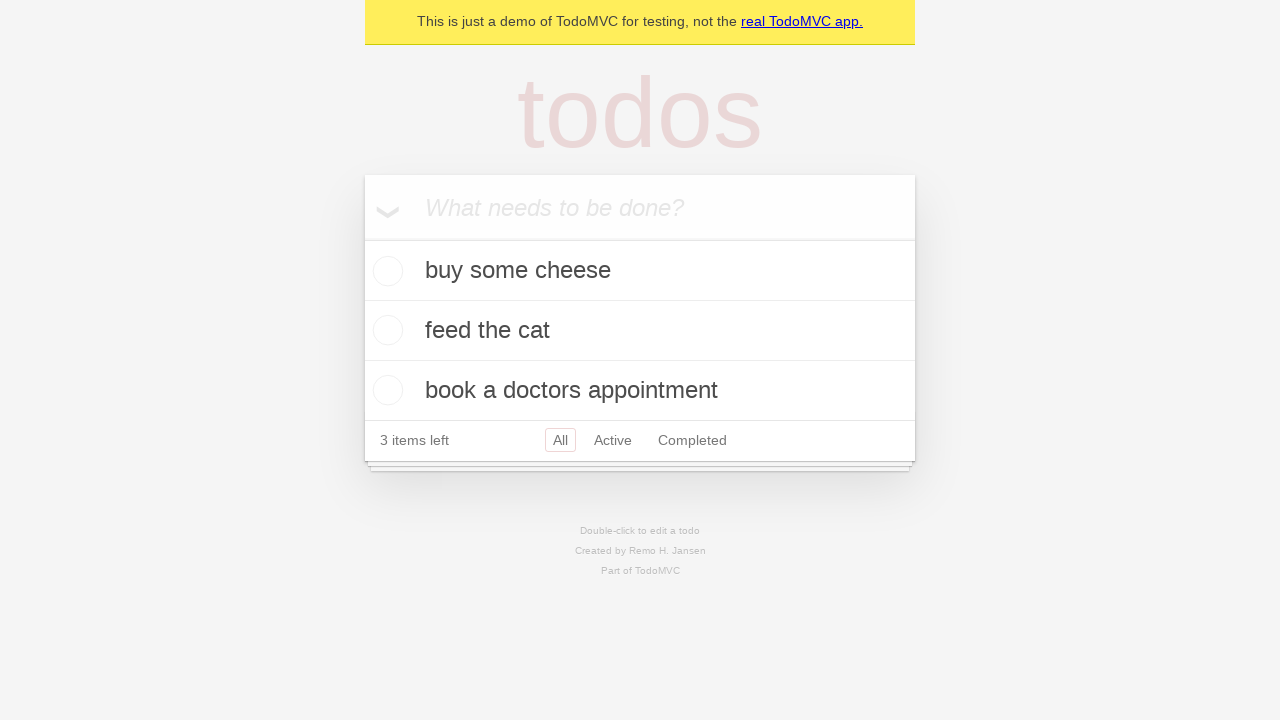

Waited for todo items to be created
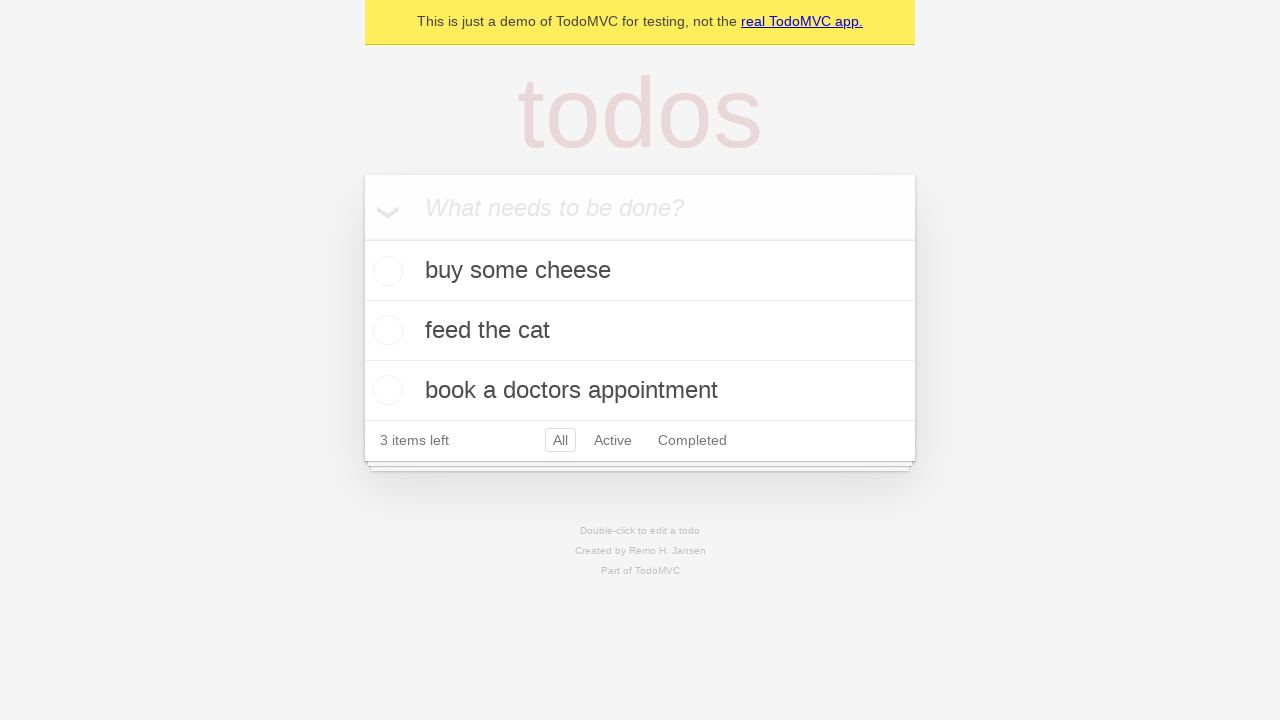

Clicked toggle-all checkbox to mark all items as completed at (362, 238) on internal:label="Mark all as complete"i
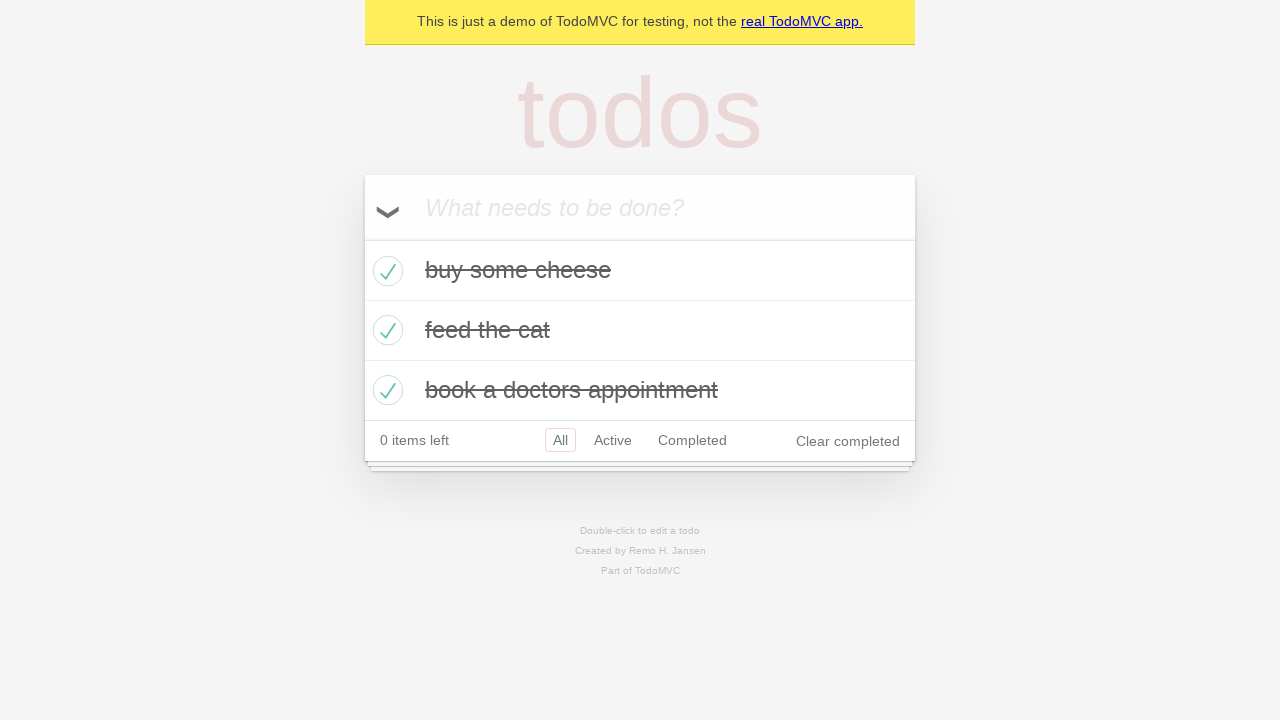

Waited for todos to be marked as completed
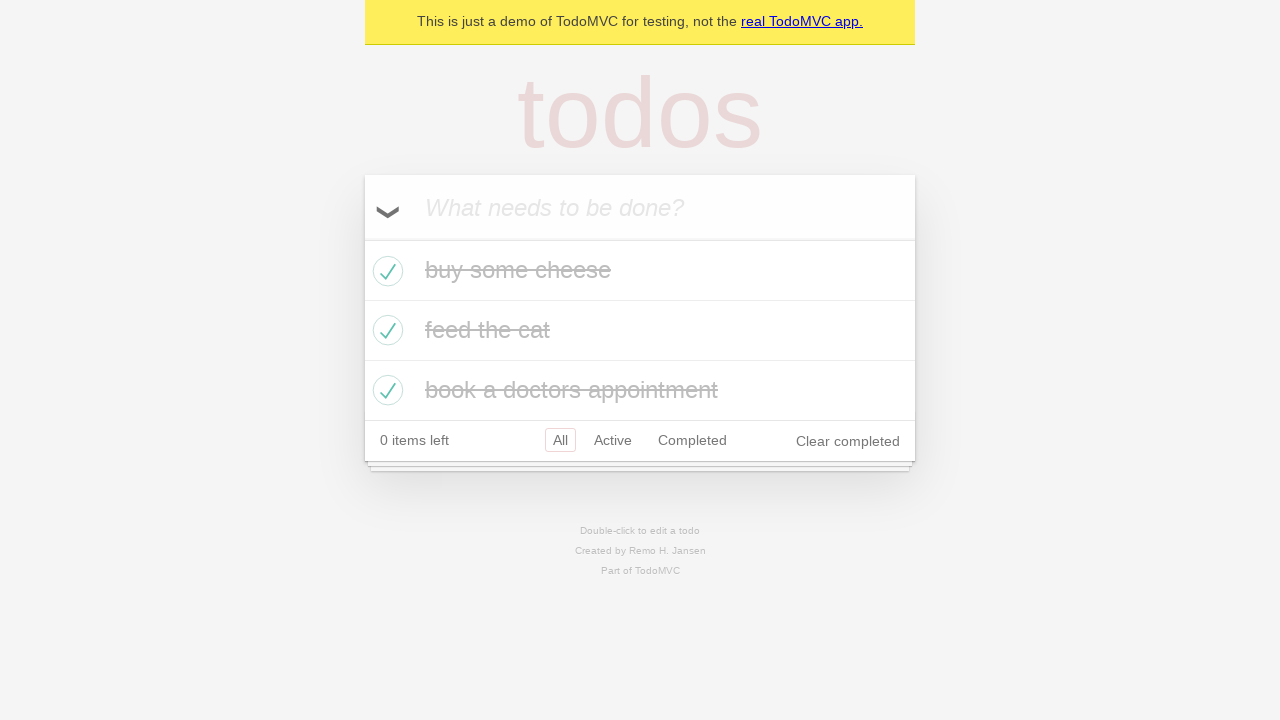

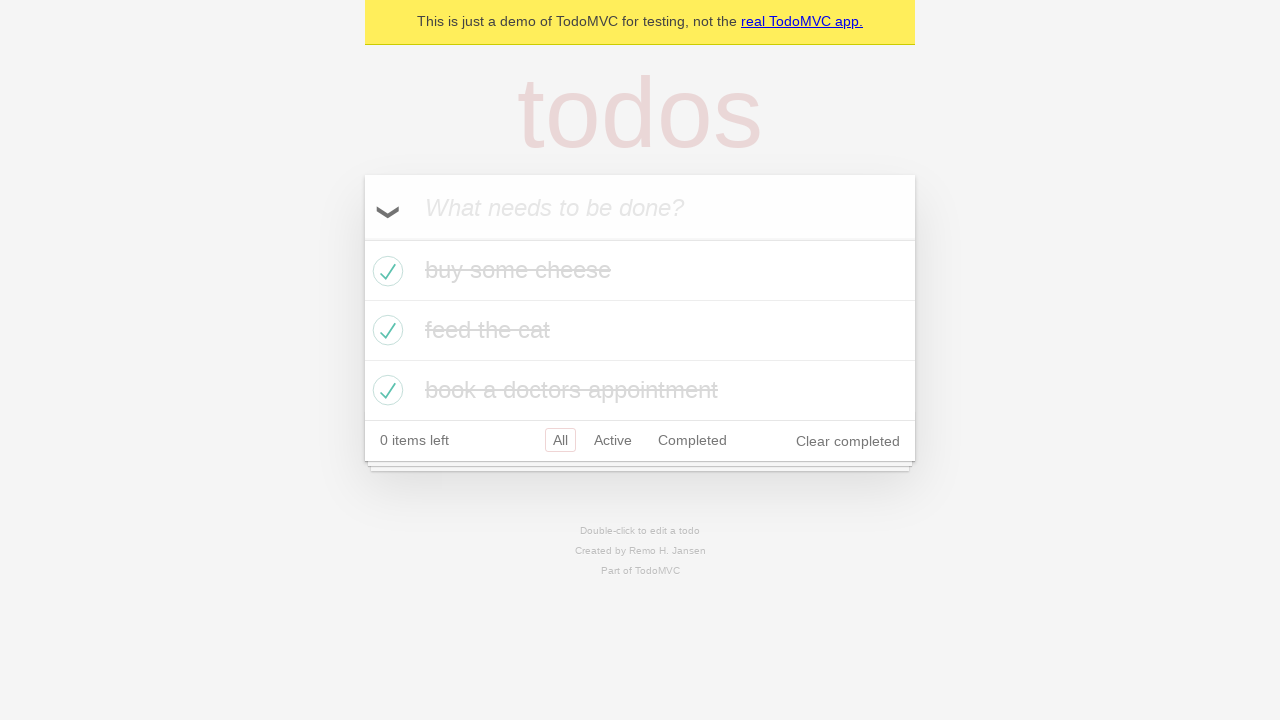